Tests the OpenCart registration form by filling in the first name field, checking the agreement checkbox, and clicking the continue button using Actions class interactions

Starting URL: https://naveenautomationlabs.com/opencart/index.php?route=account/register

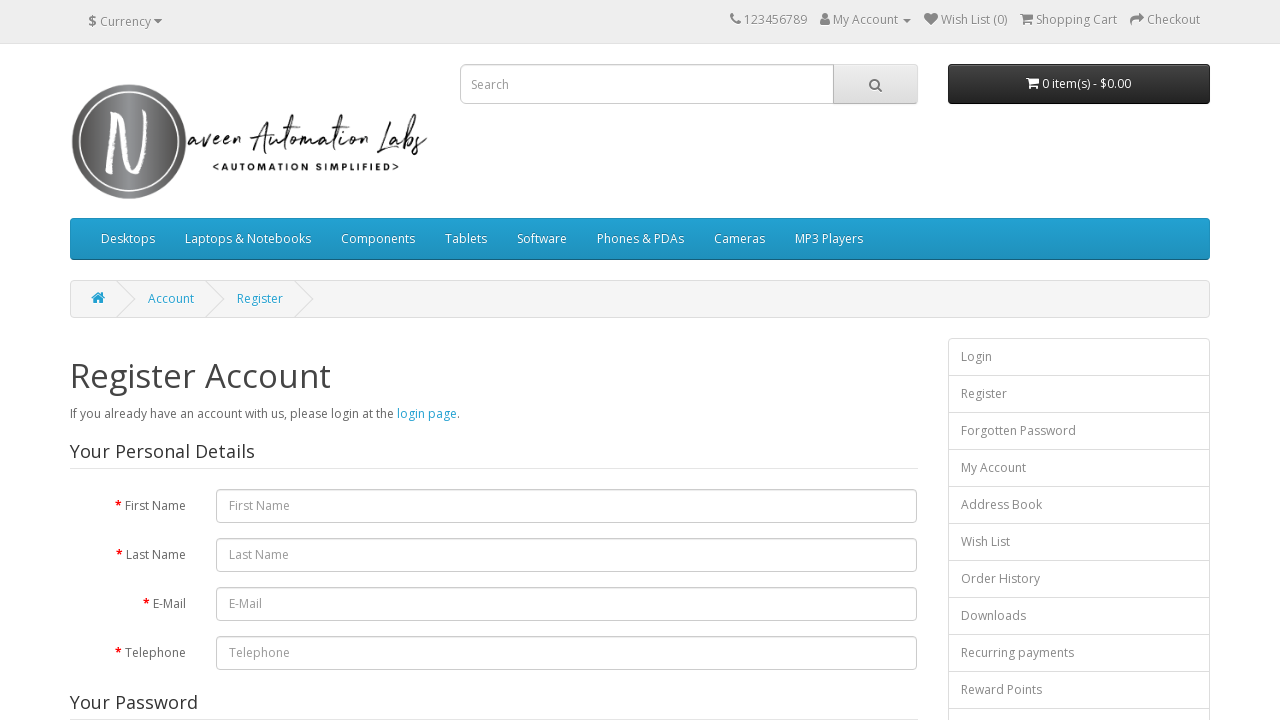

Filled first name field with 'vaibhav' on #input-firstname
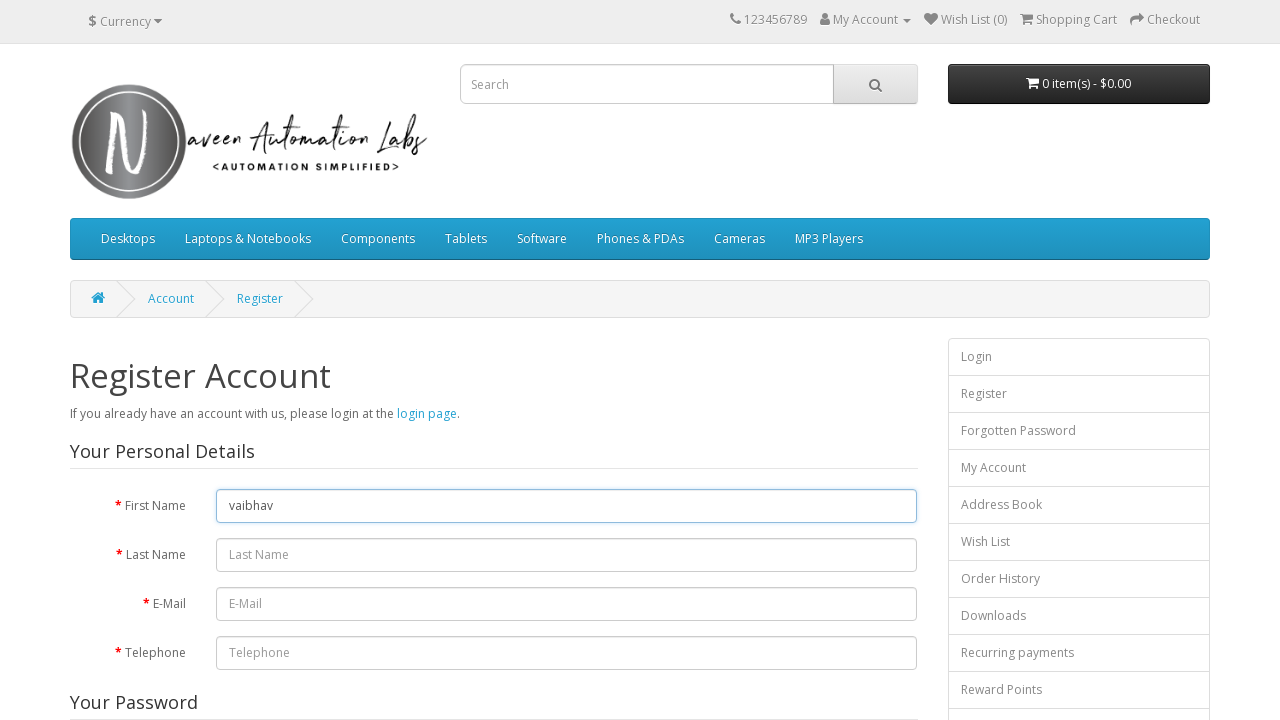

Checked the agreement checkbox at (825, 424) on input[name='agree']
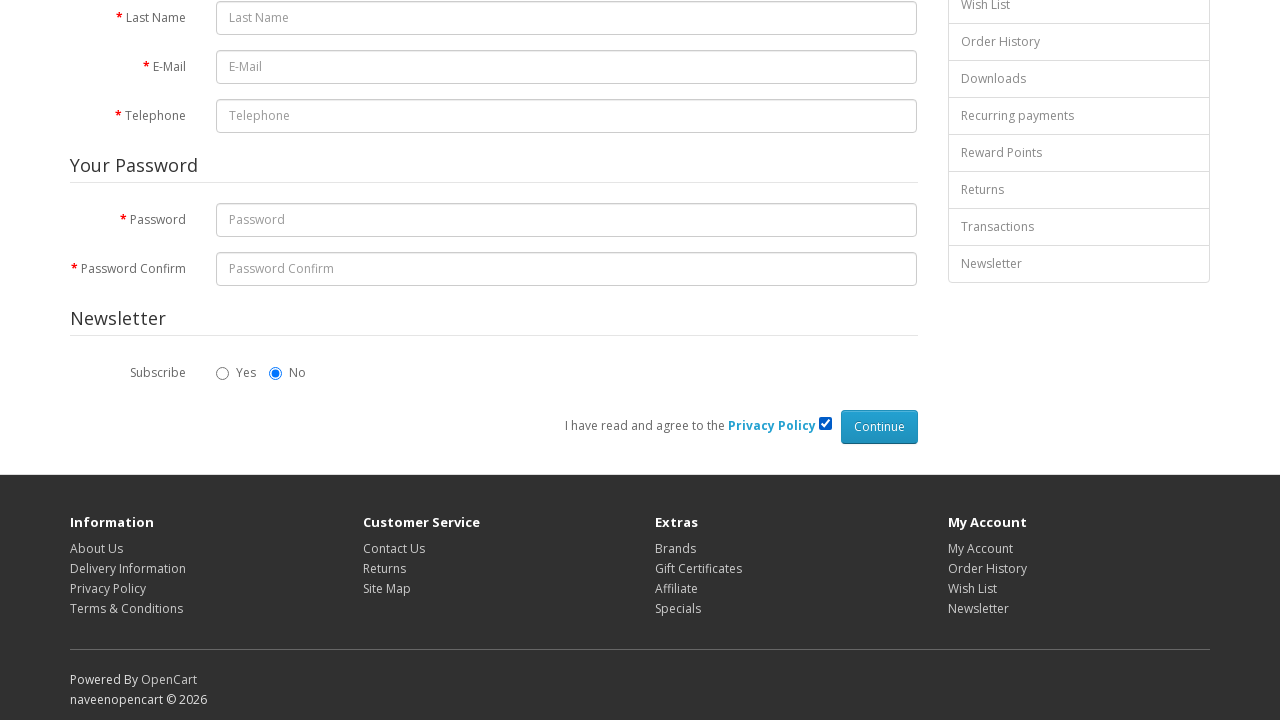

Clicked the continue button at (879, 427) on .btn-primary
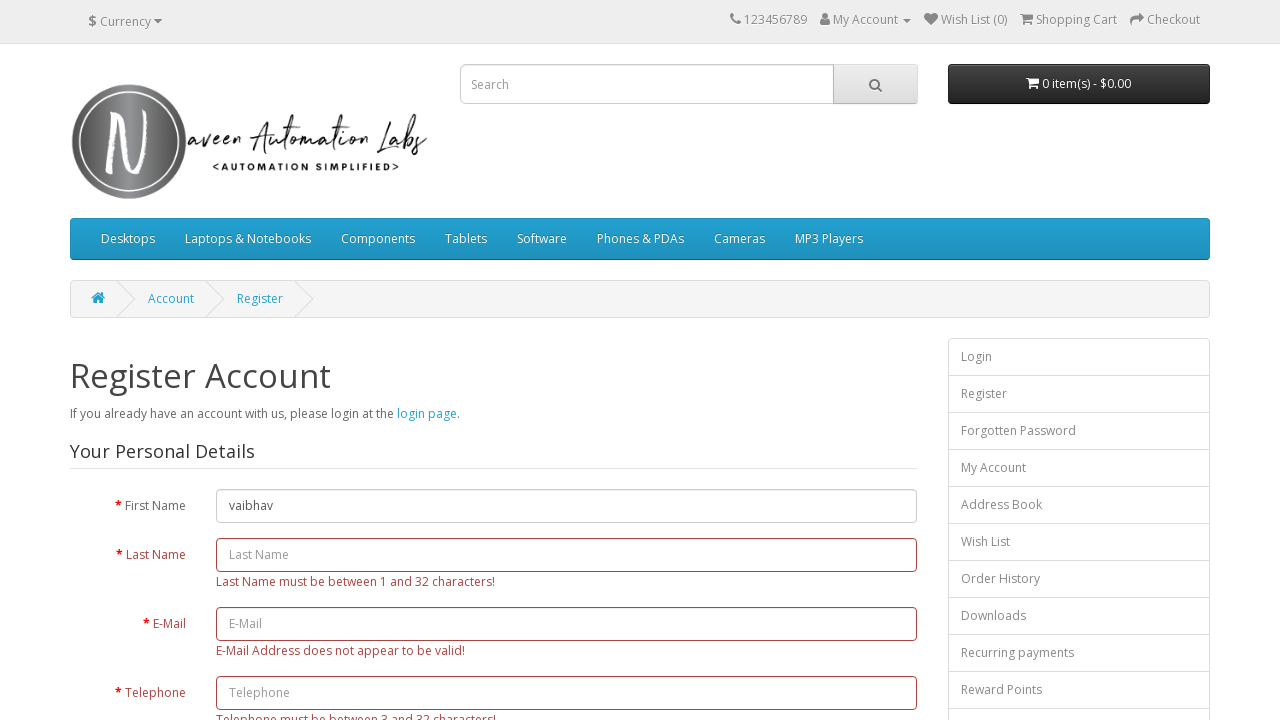

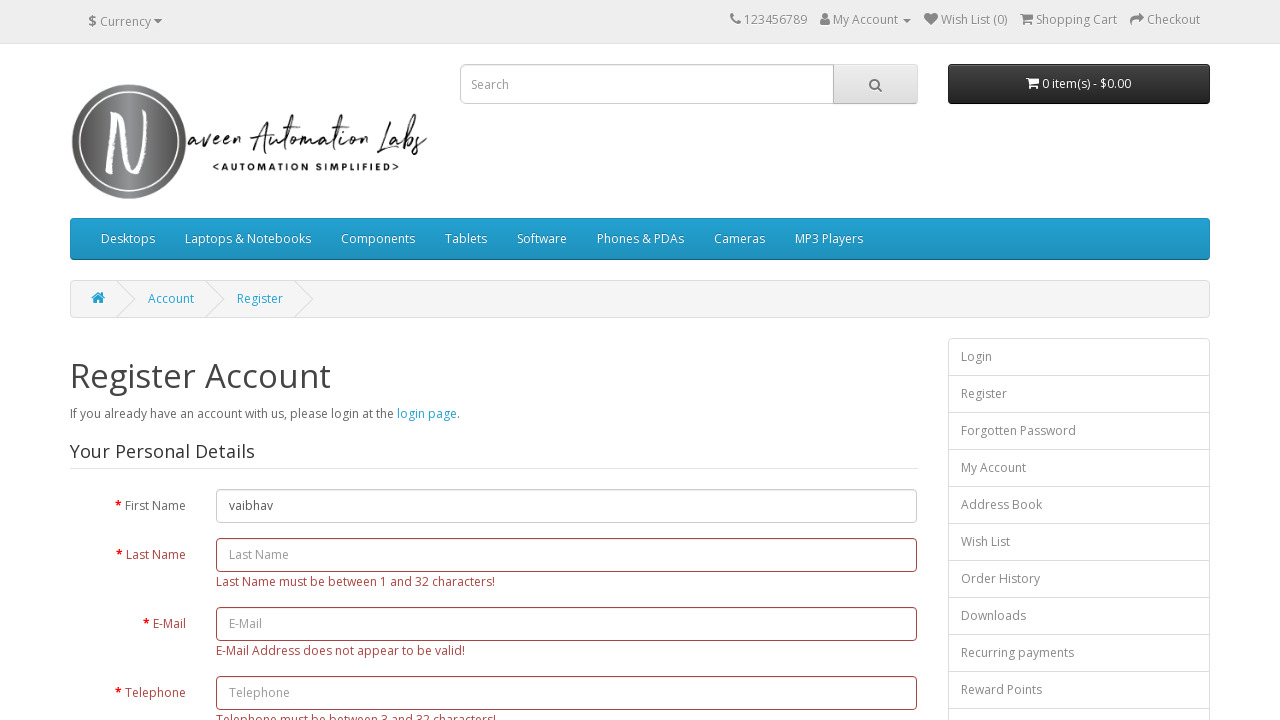